Tests entering text into a username field and verifying the input value

Starting URL: https://testeroprogramowania.github.io/selenium/basics.html

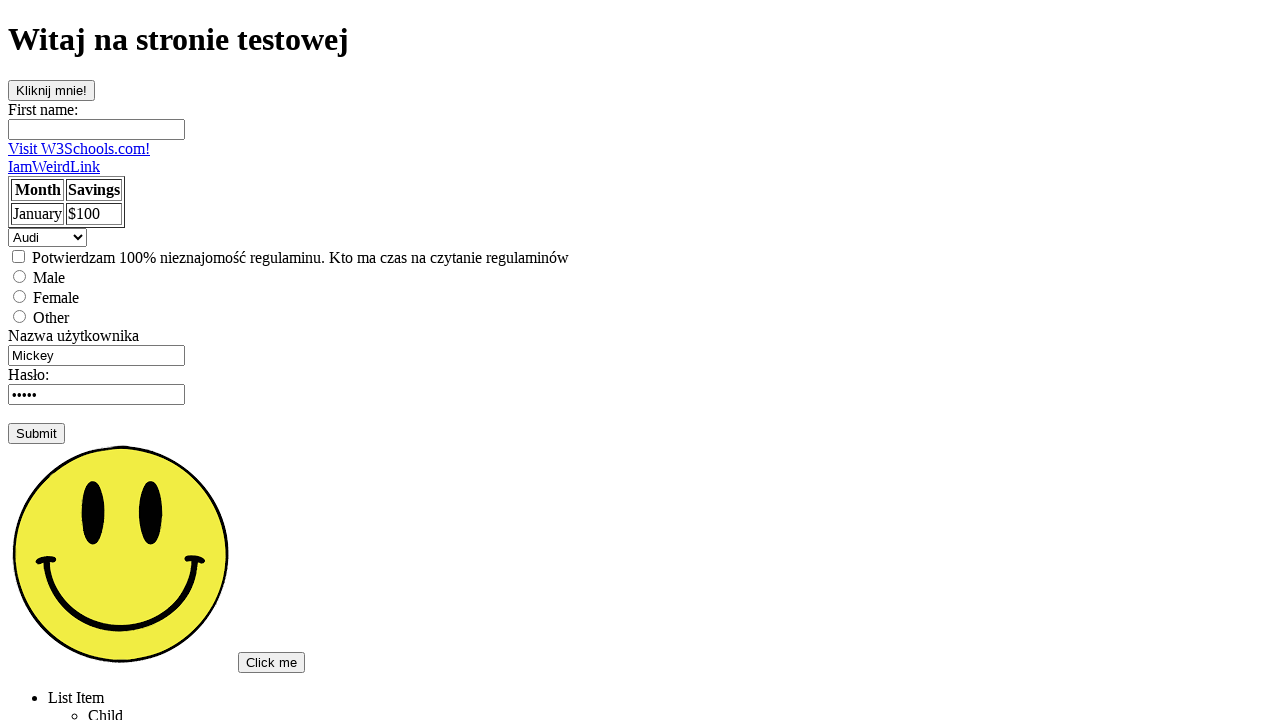

Located username input field
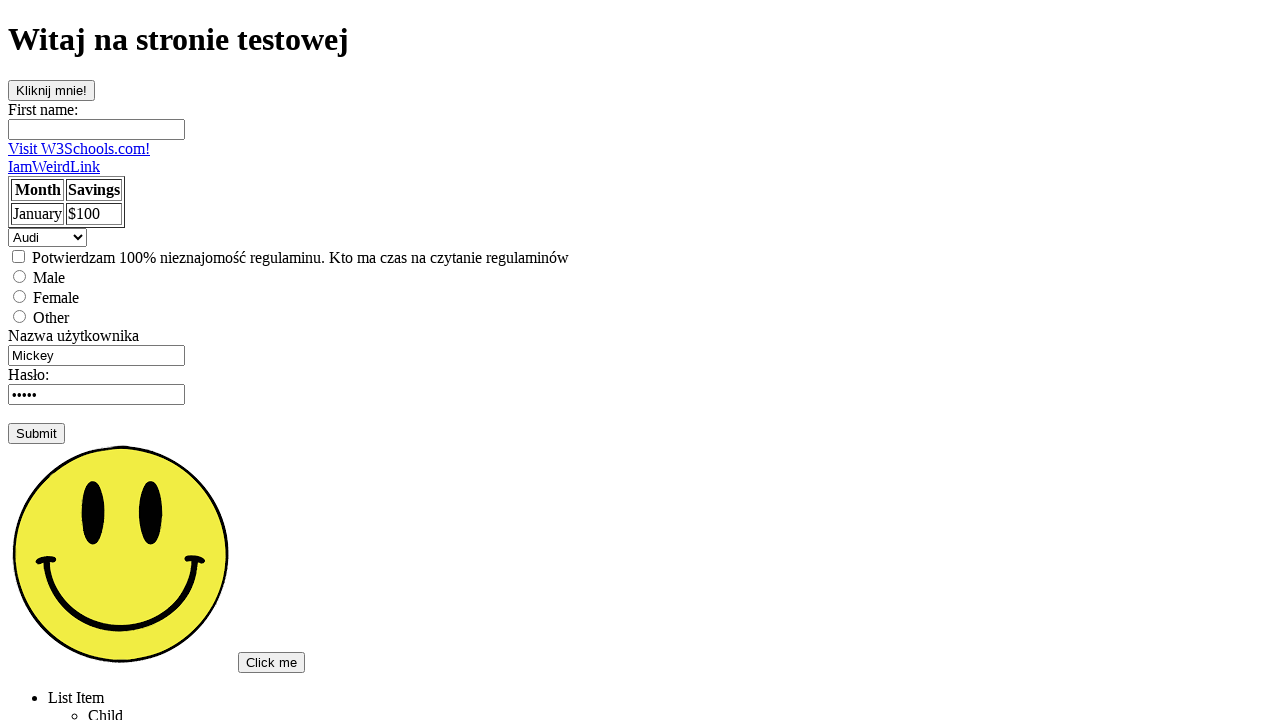

Cleared username input field on input[name='username']
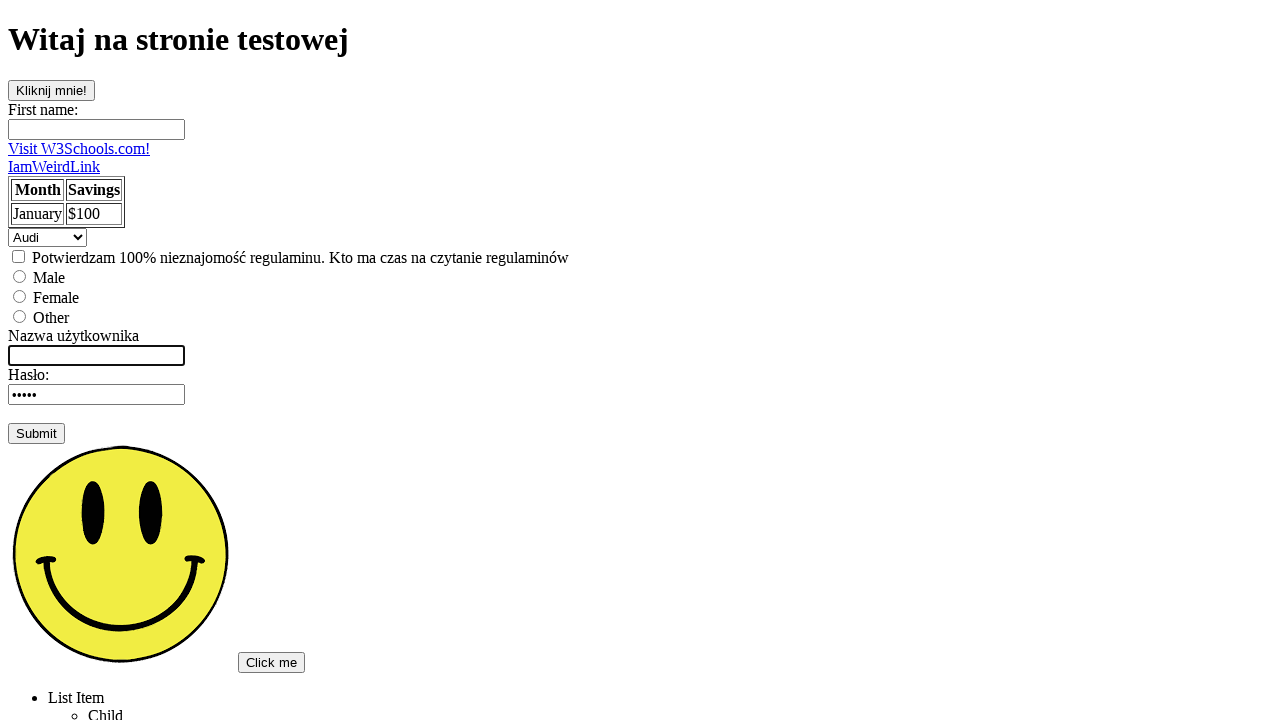

Filled username field with 'admin' on input[name='username']
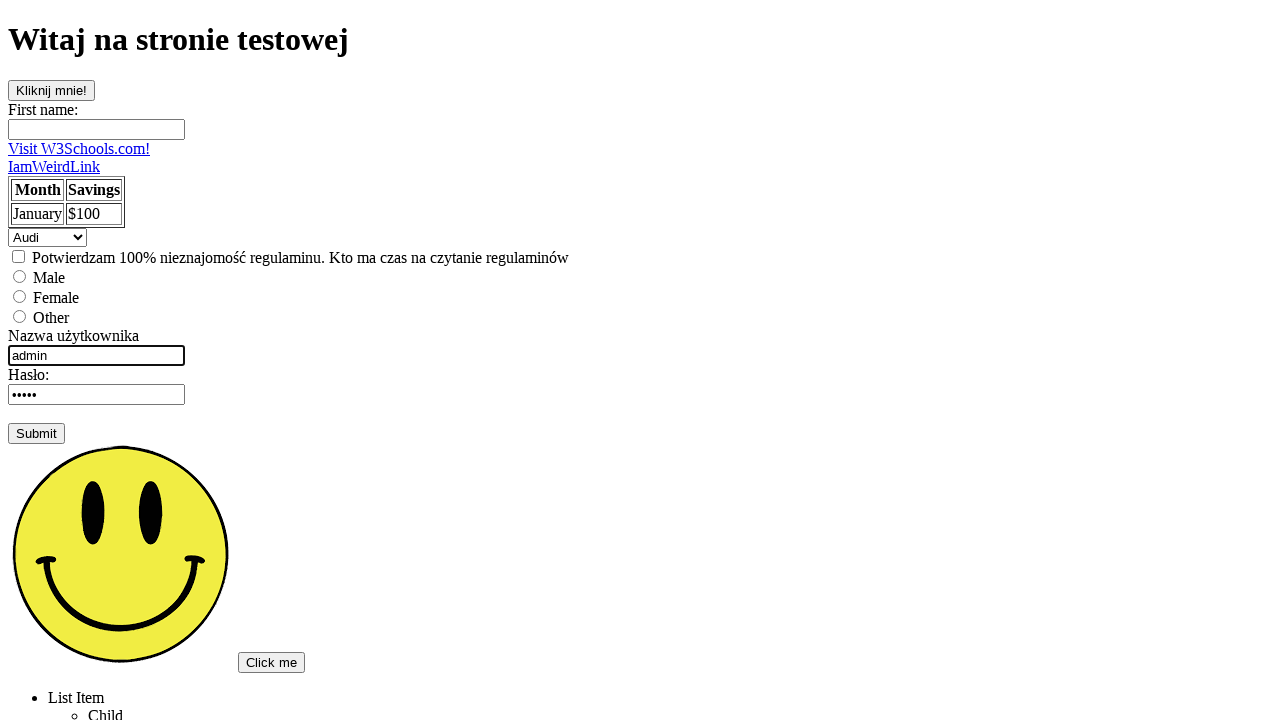

Verified username field contains 'admin'
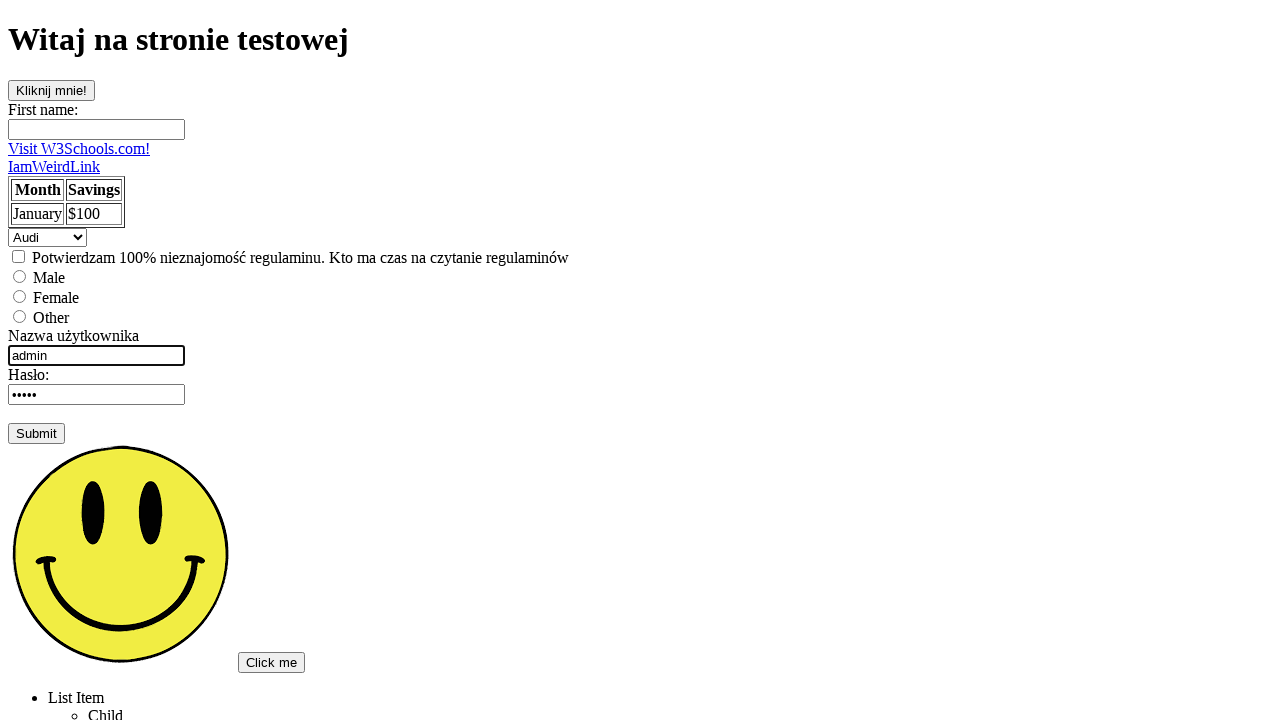

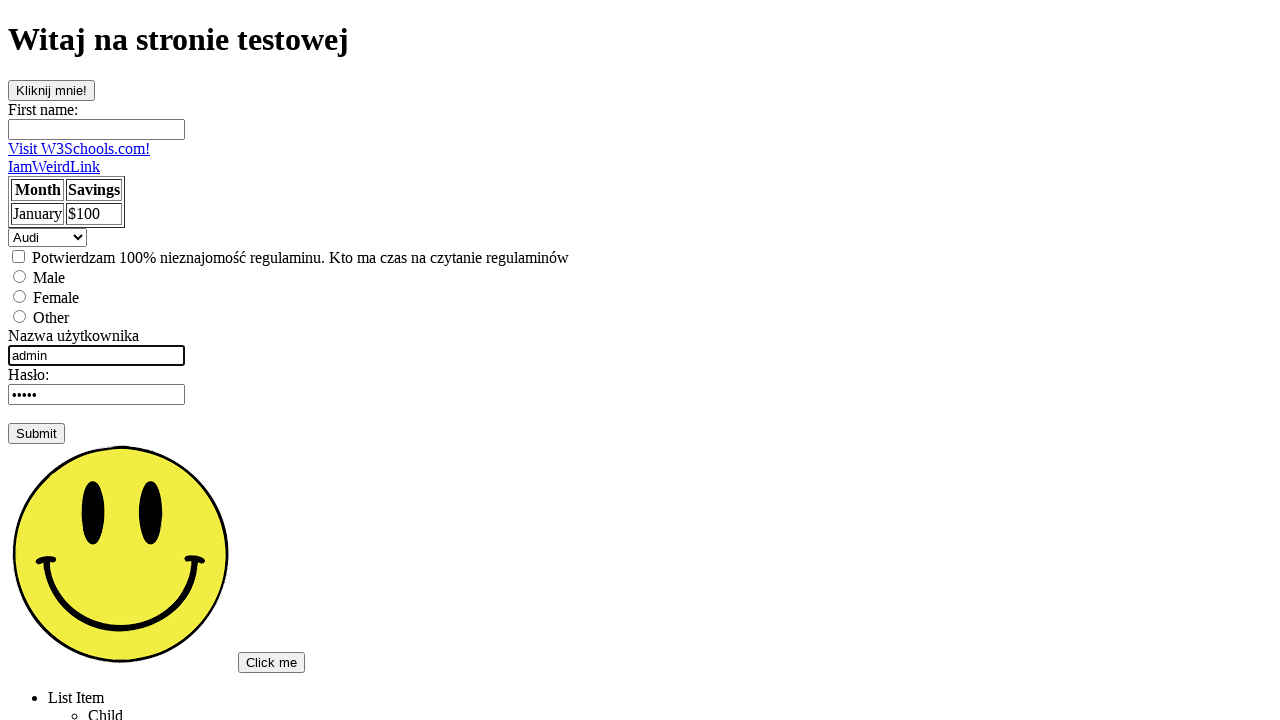